Tests window handling by opening a help link in a new window, switching between windows, and closing the child window

Starting URL: http://accounts.google.com/signup

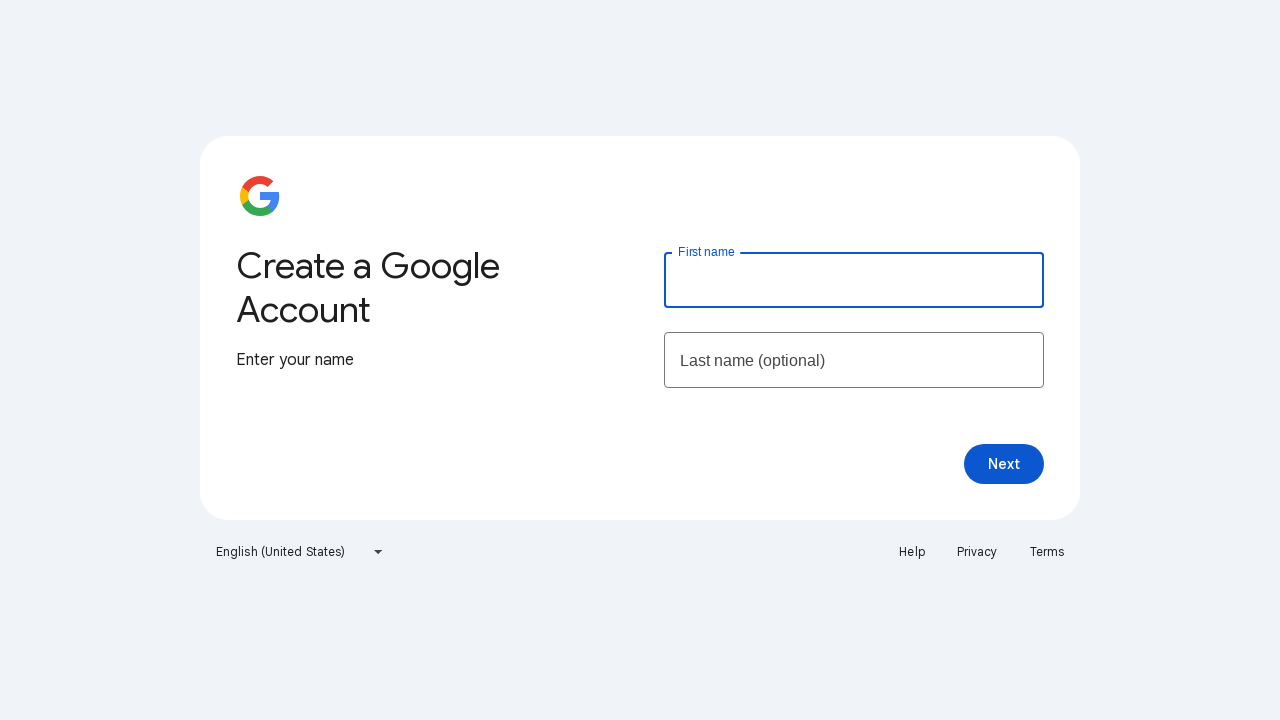

Clicked Help link to open new window at (912, 552) on text=Help
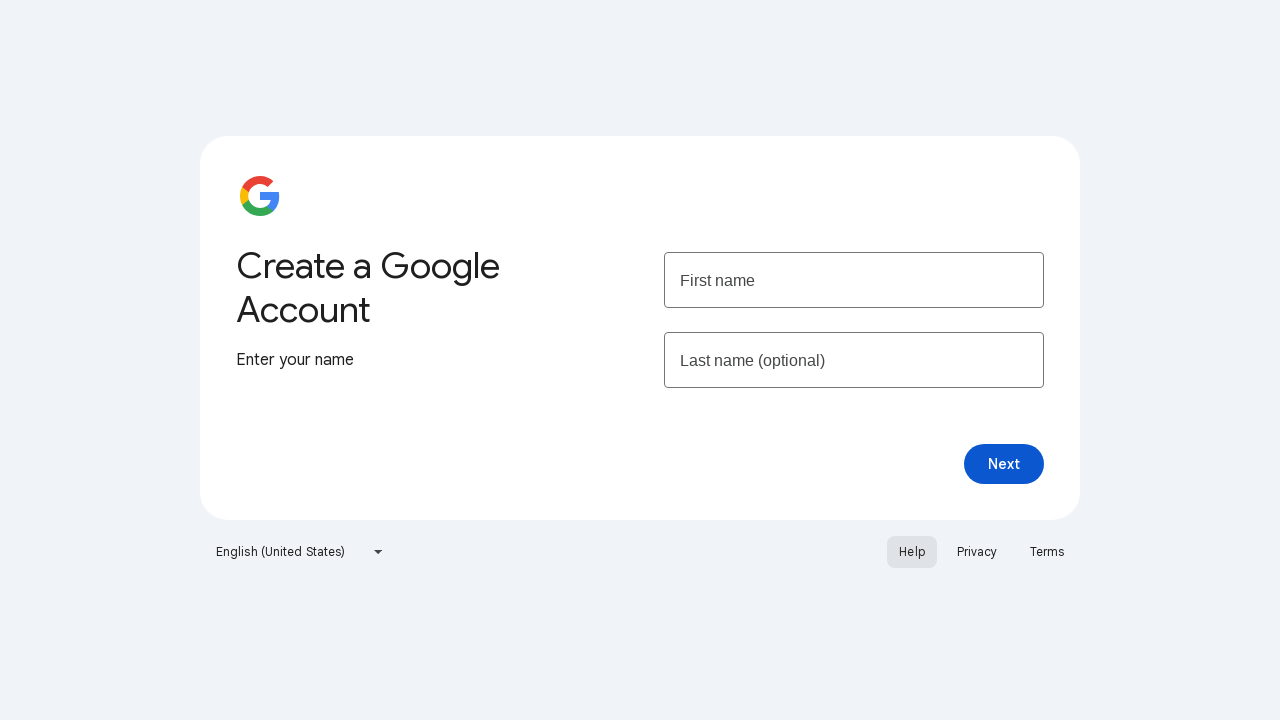

New window opened and captured
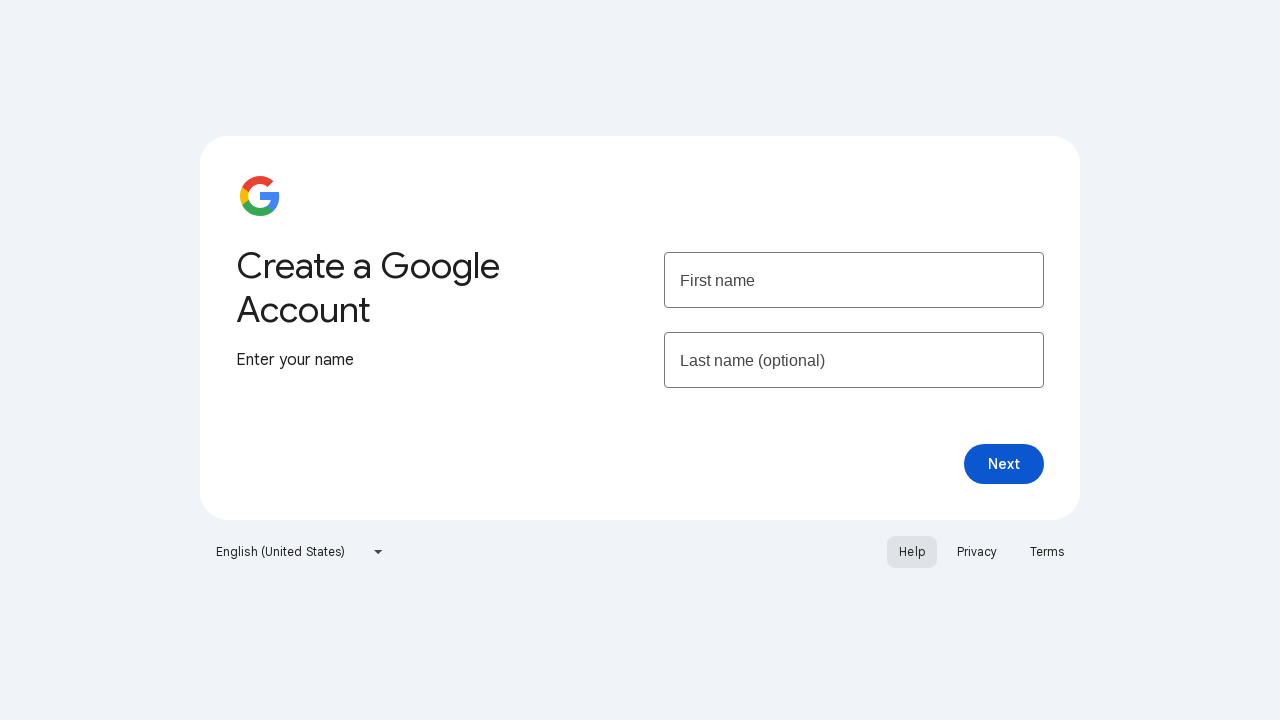

Closed the child window
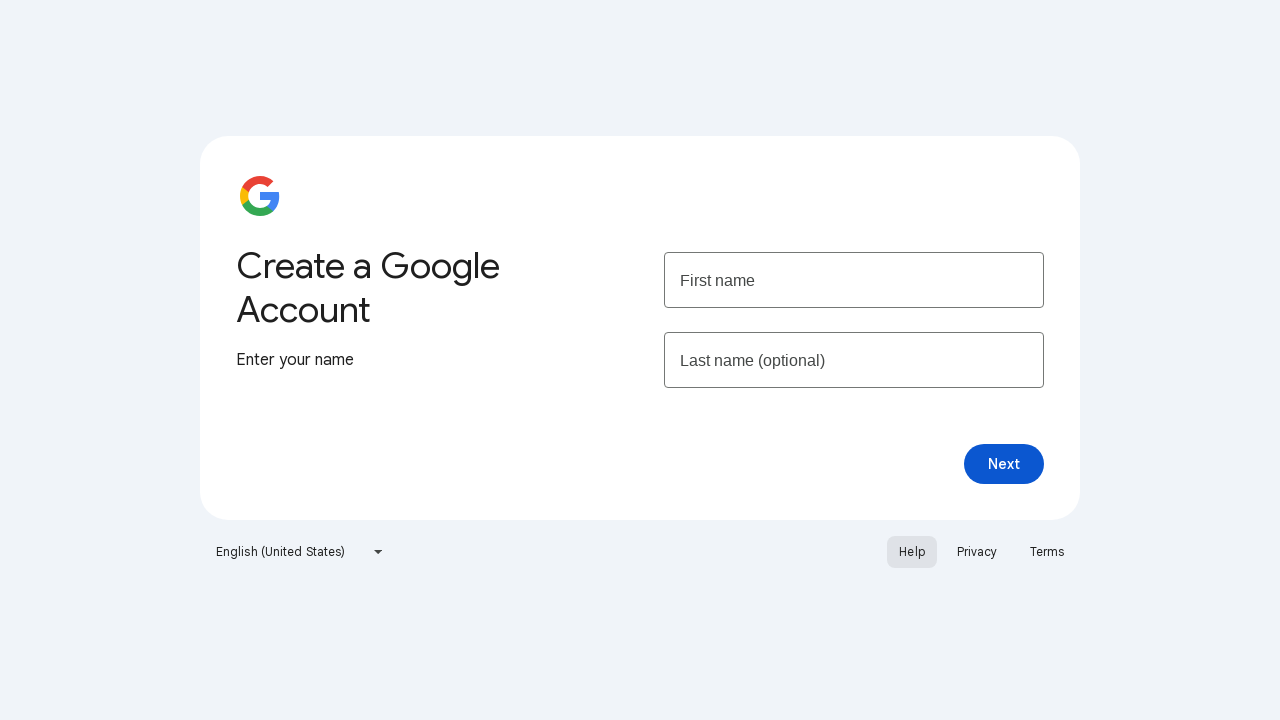

Clicked Help link again from main page at (912, 552) on text=Help
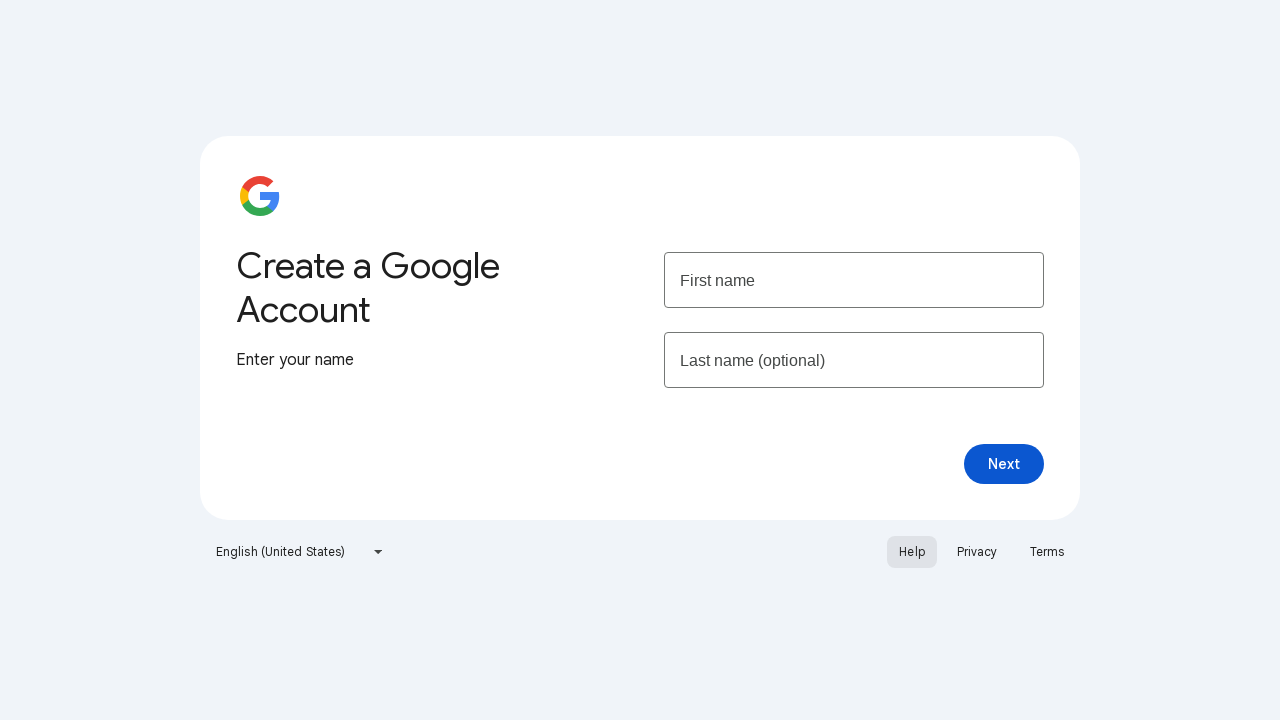

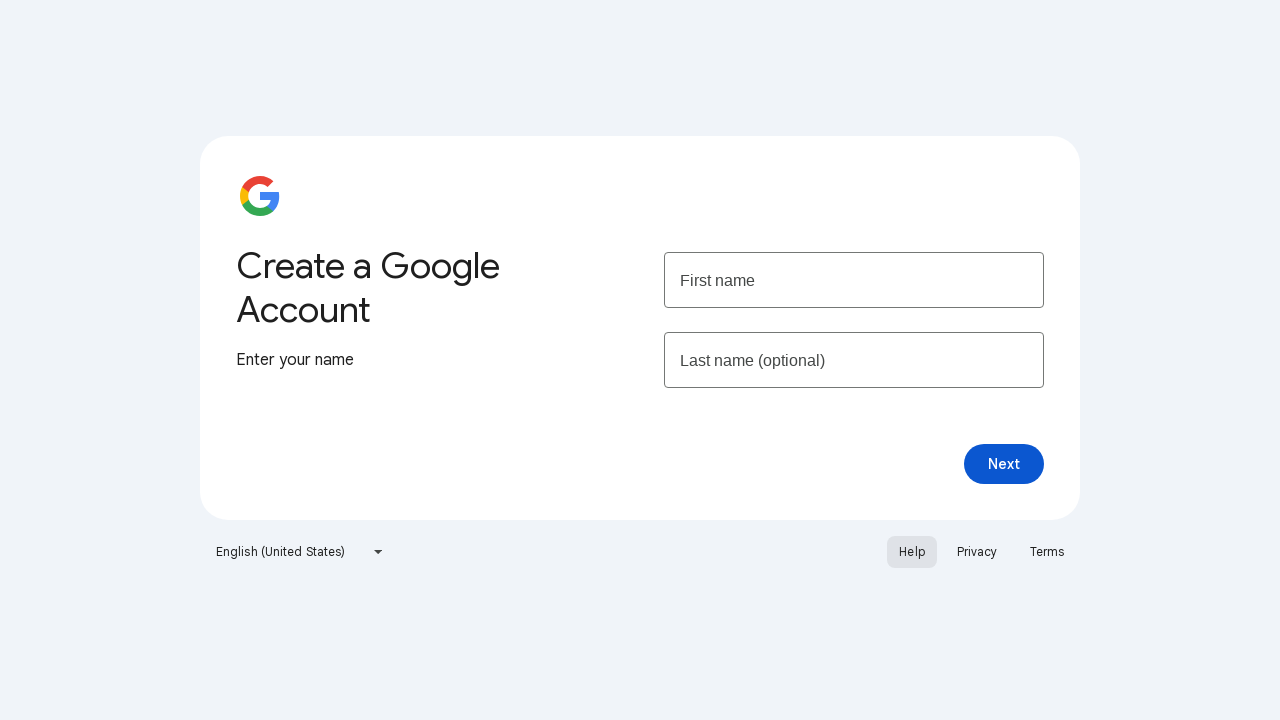